Tests the complete checkout flow by adding a product to cart, filling out the checkout form with customer details, and completing the purchase

Starting URL: https://www.demoblaze.com

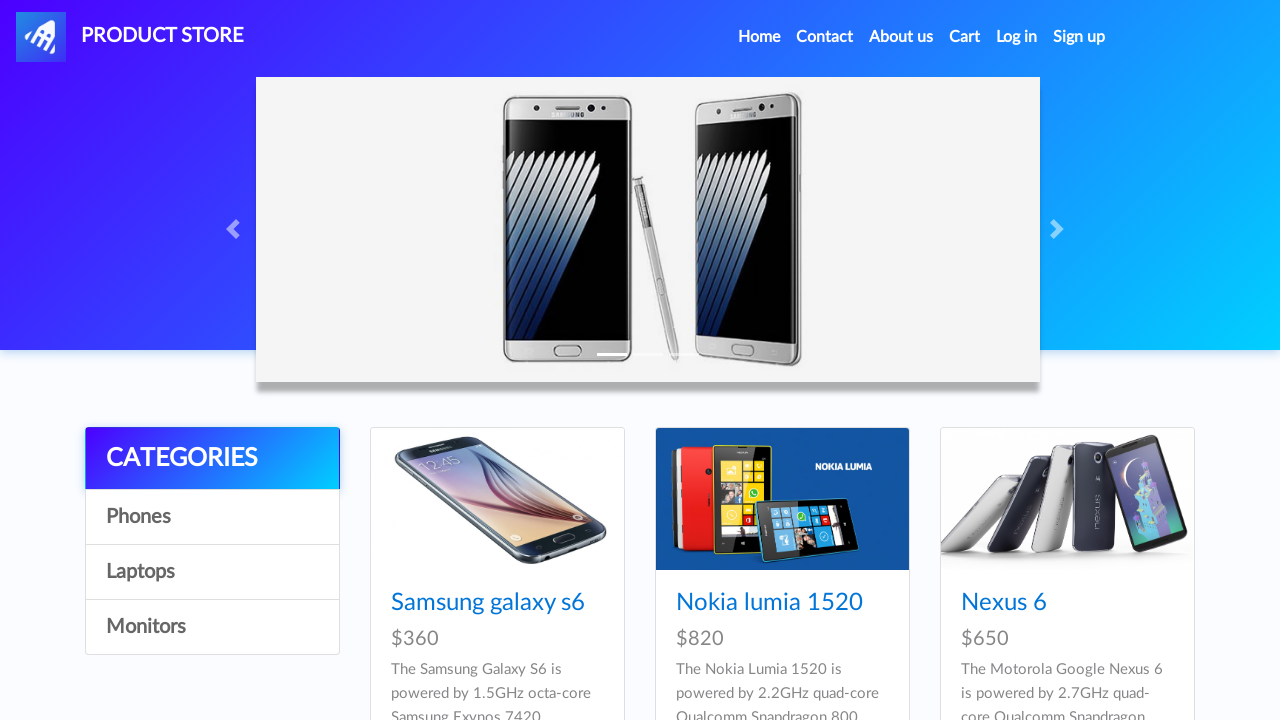

Clicked on the first product at (488, 603) on .card-title a
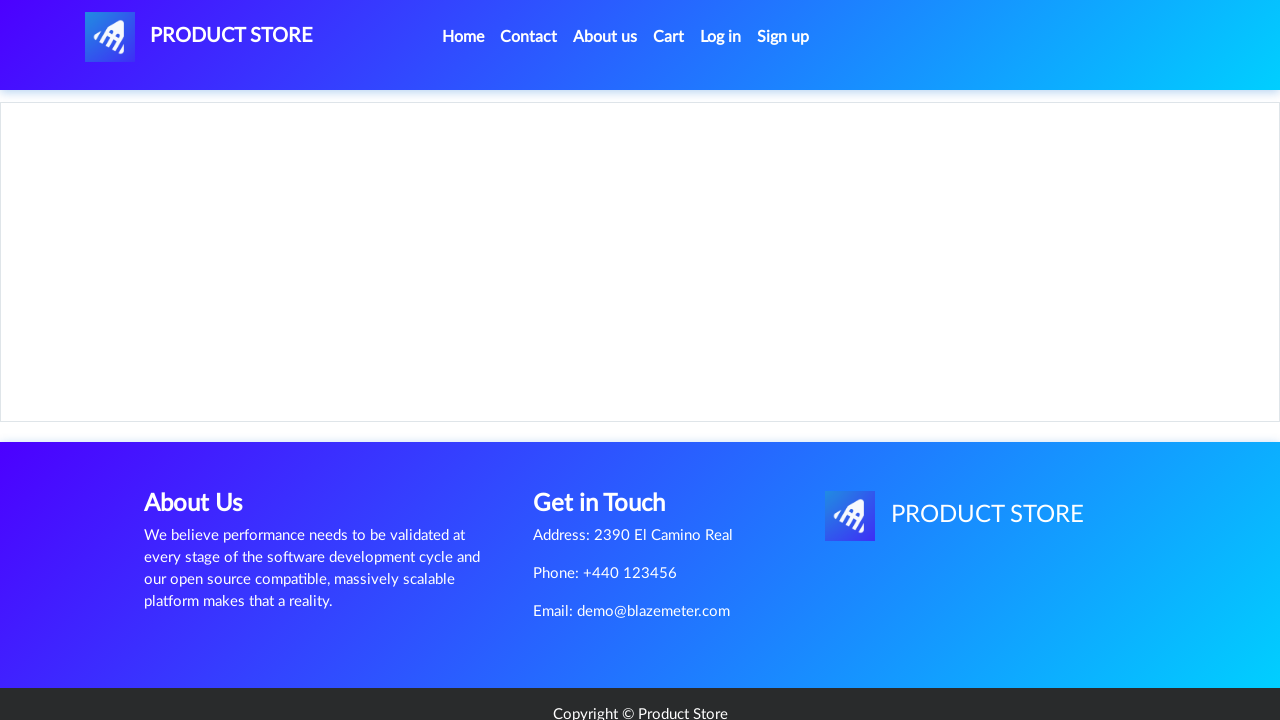

Add to cart button loaded
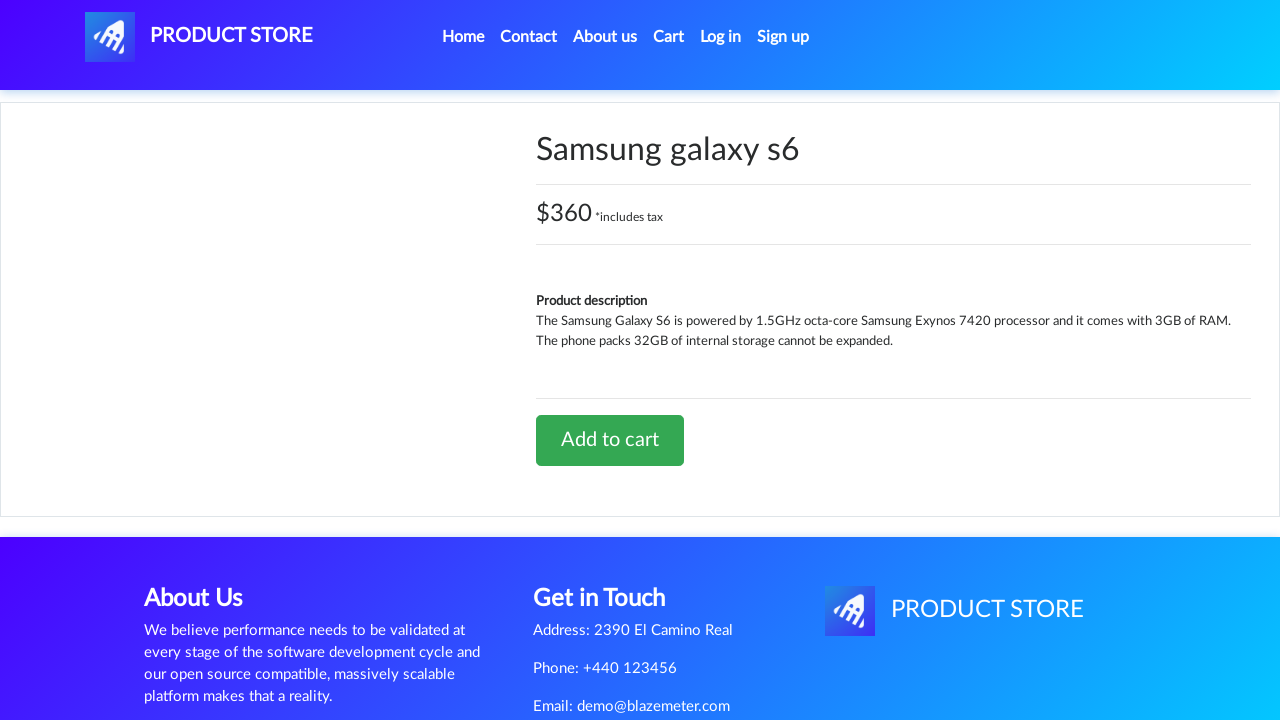

Clicked Add to cart button and accepted confirmation dialog at (610, 440) on a:has-text('Add to cart')
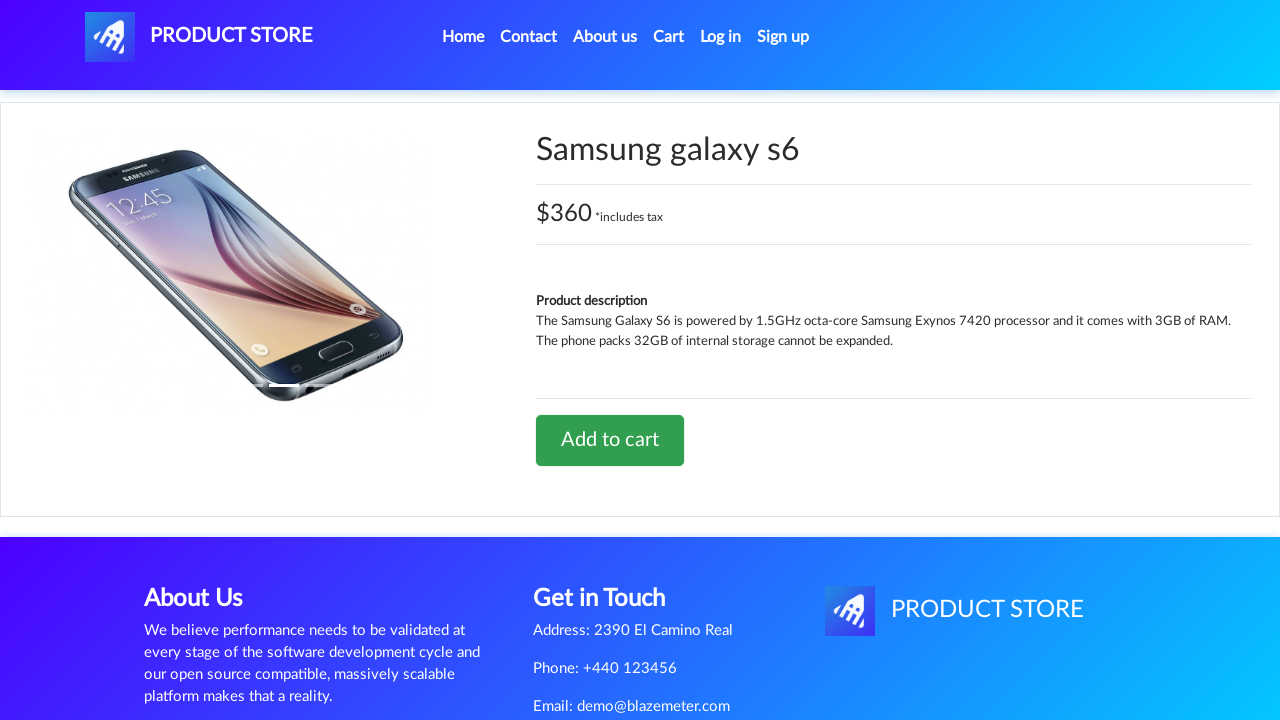

Waited for cart update to complete
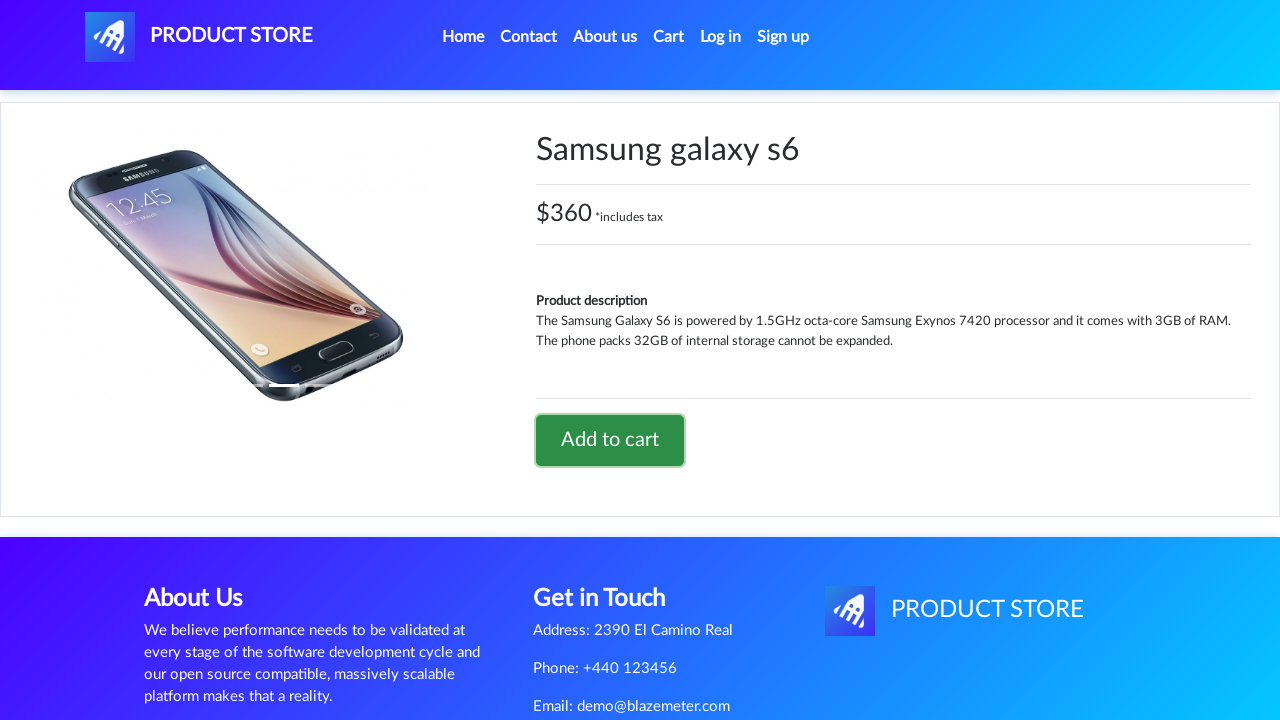

Clicked on cart icon to view cart at (669, 37) on #cartur
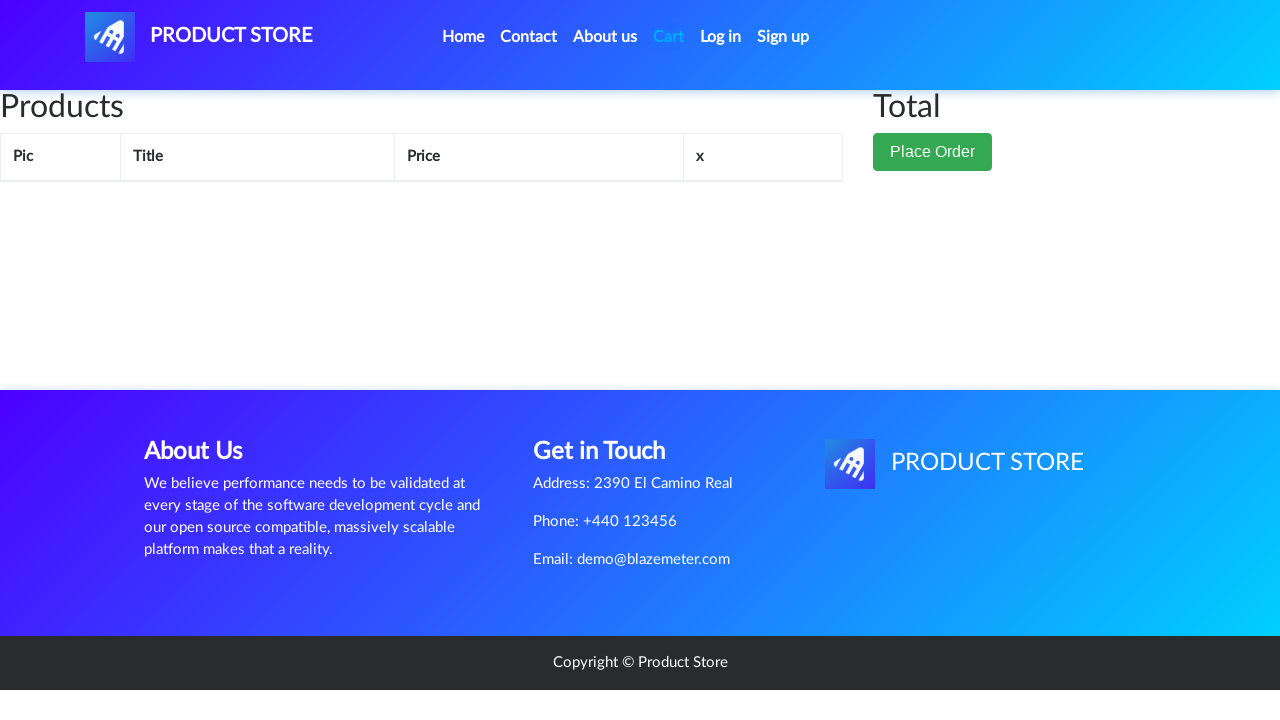

Cart page loaded with product item
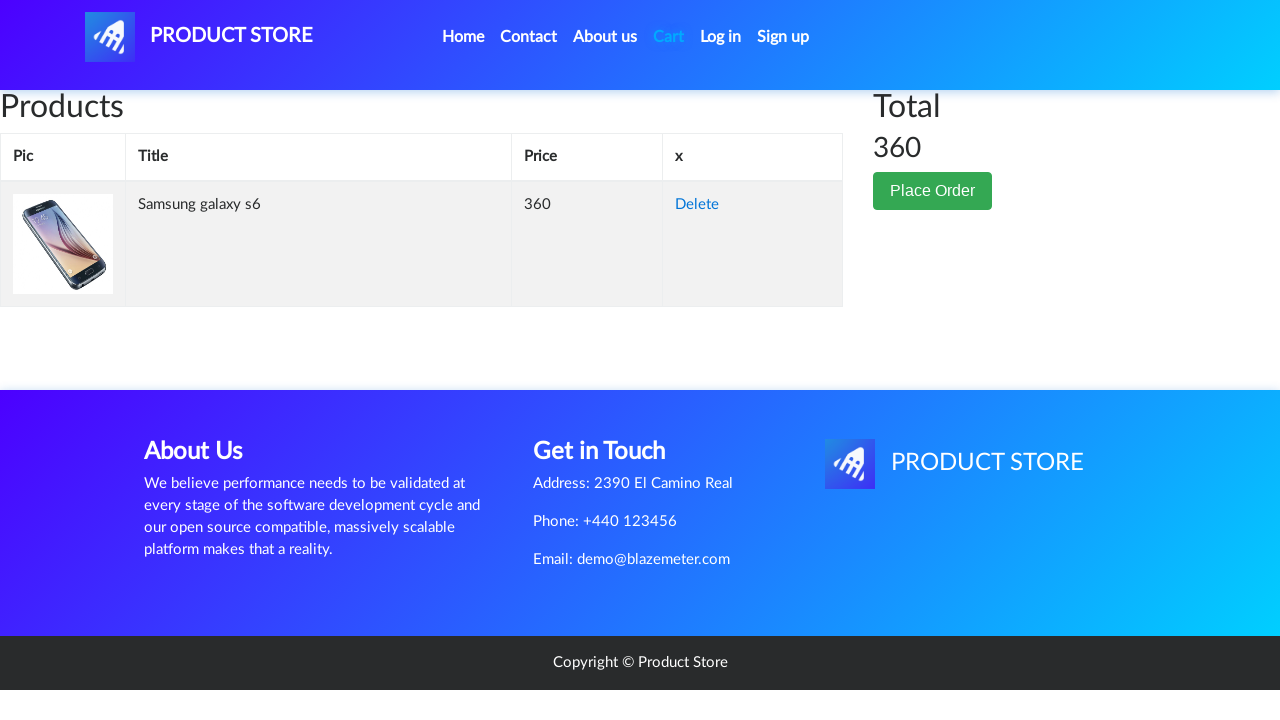

Clicked Place Order button at (933, 191) on button:has-text('Place Order')
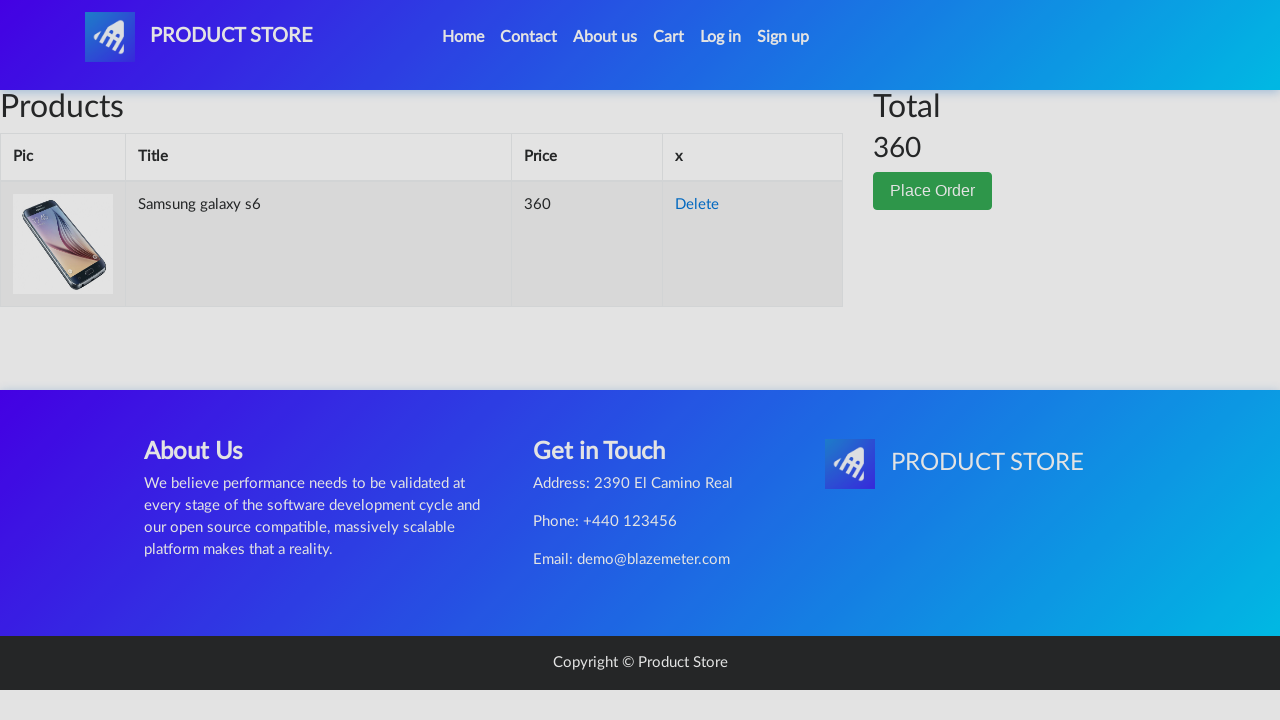

Checkout form loaded
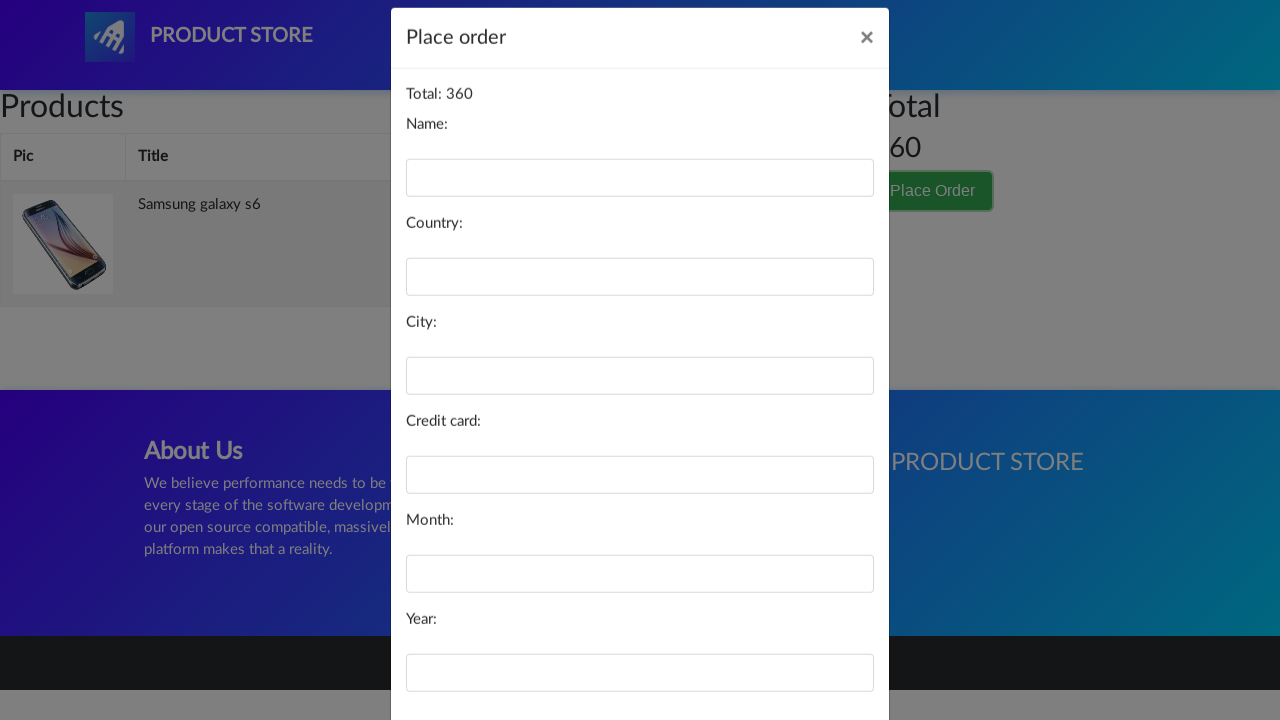

Filled name field with 'John Doe' on #name
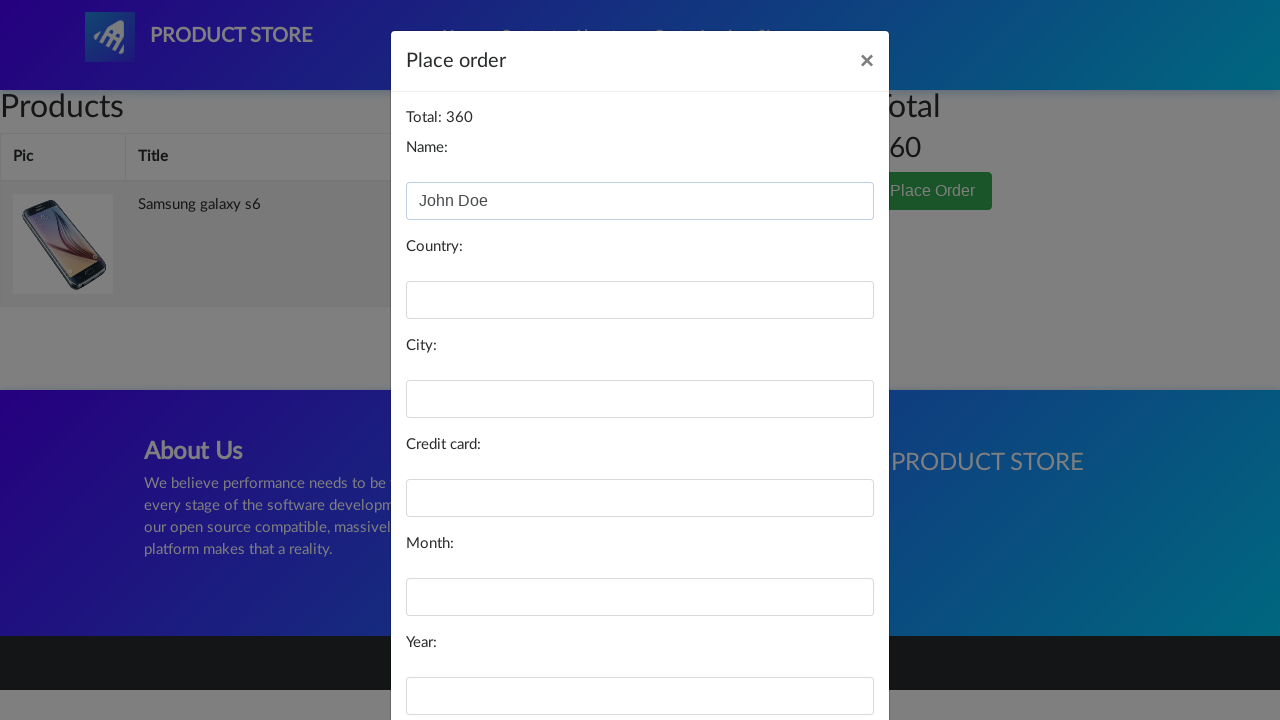

Filled country field with 'United States' on #country
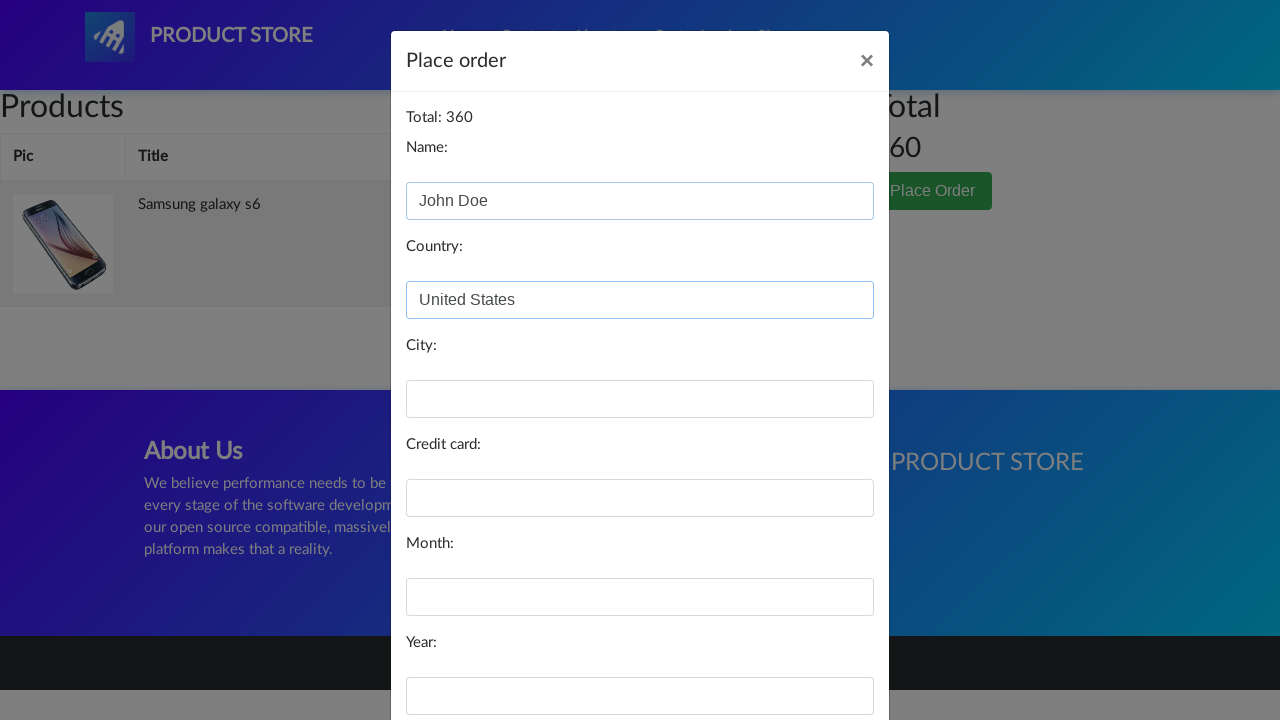

Filled city field with 'New York' on #city
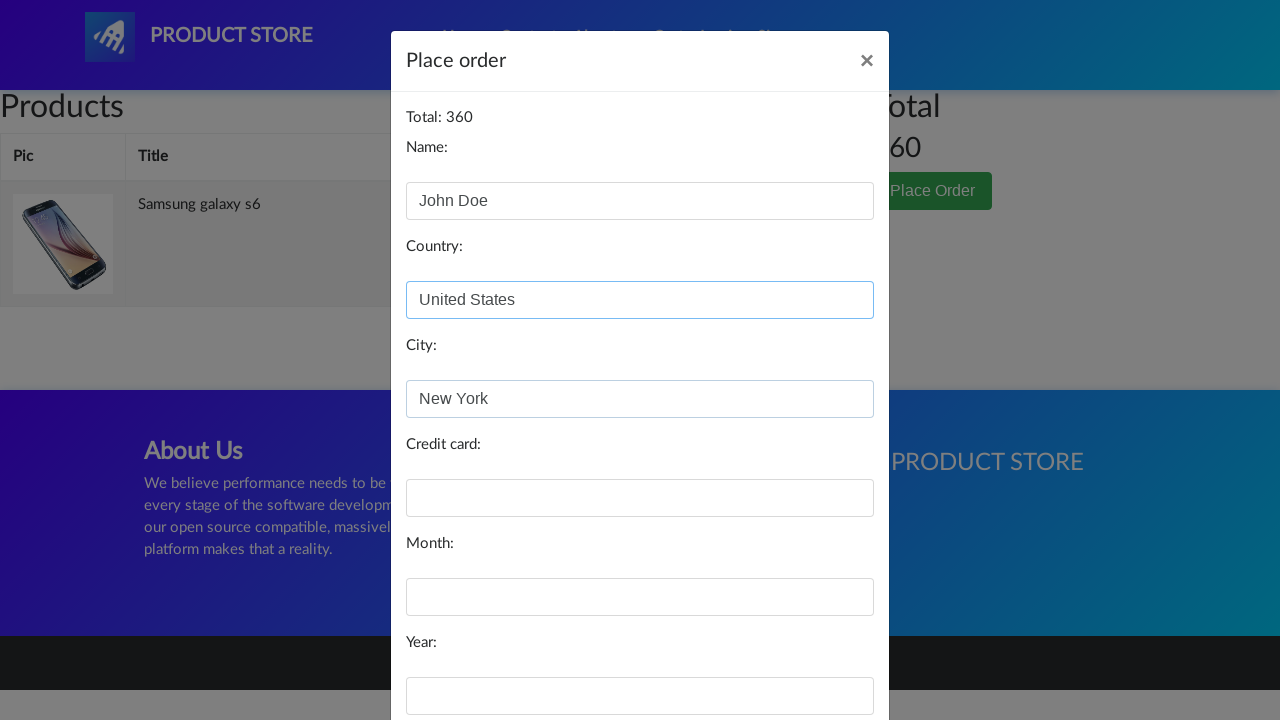

Filled card number field with test credit card on #card
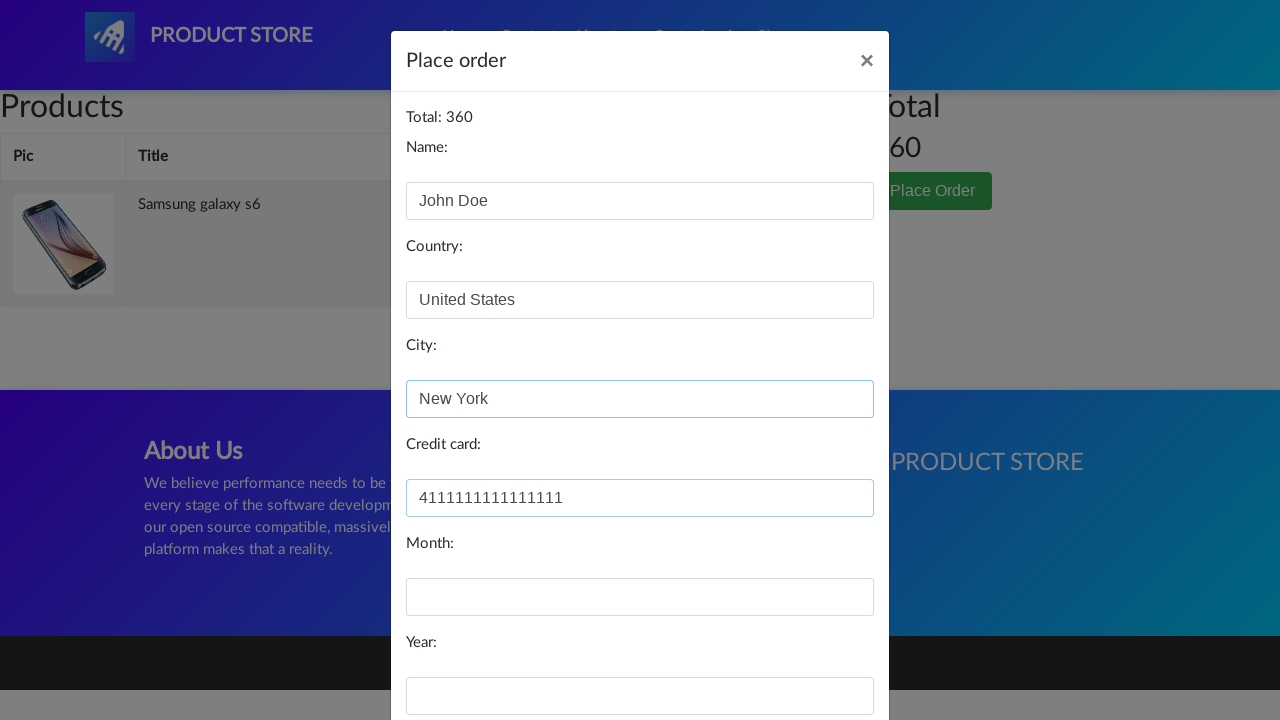

Filled month field with '12' on #month
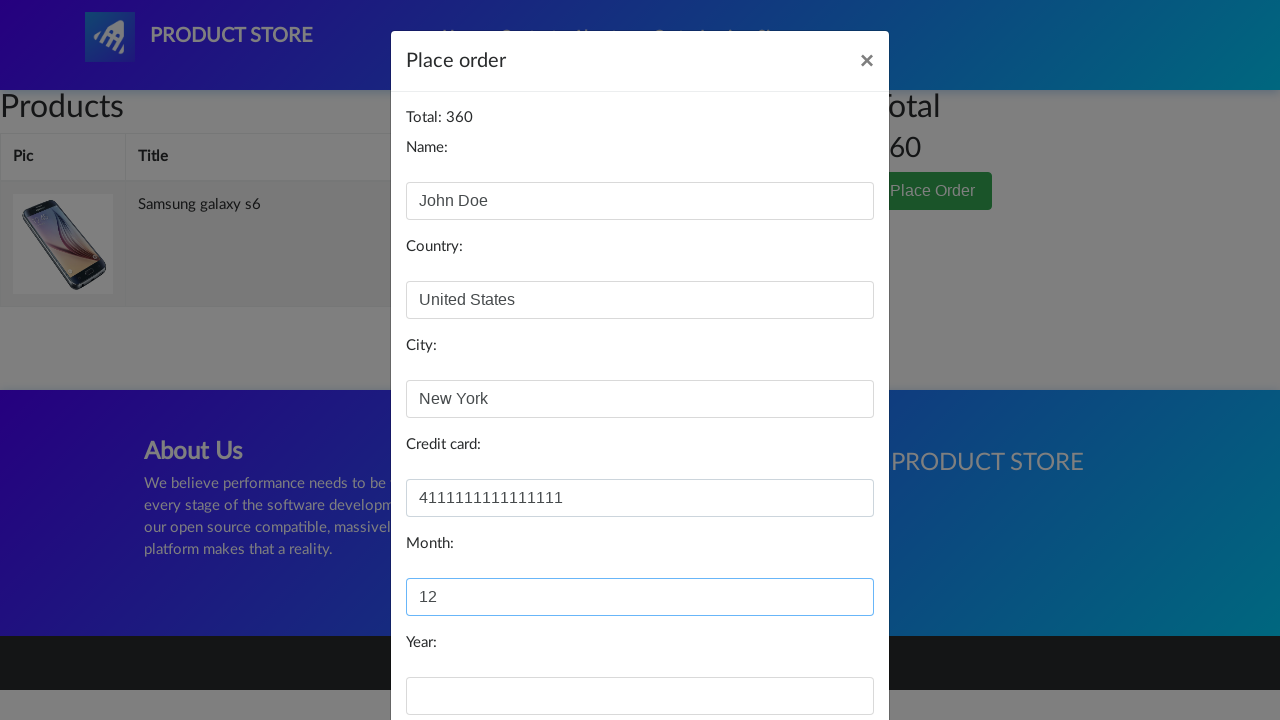

Filled year field with '2025' on #year
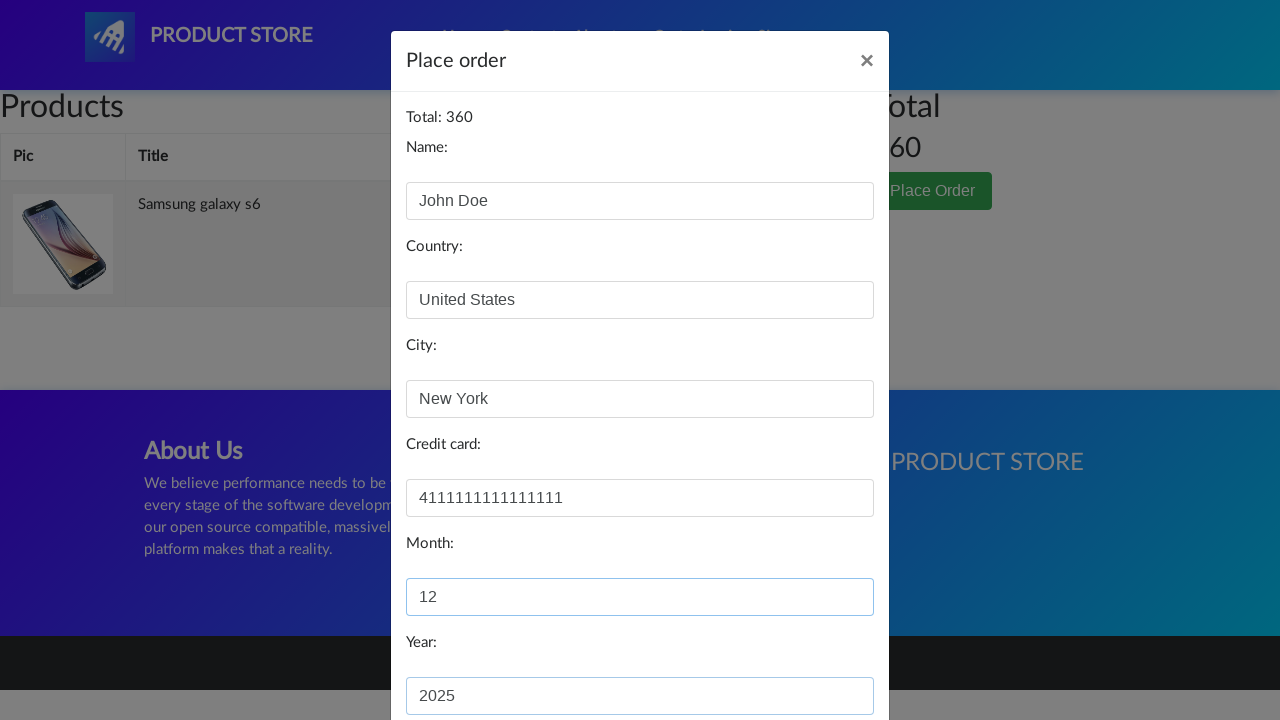

Clicked Purchase button to complete checkout at (823, 655) on button:has-text('Purchase')
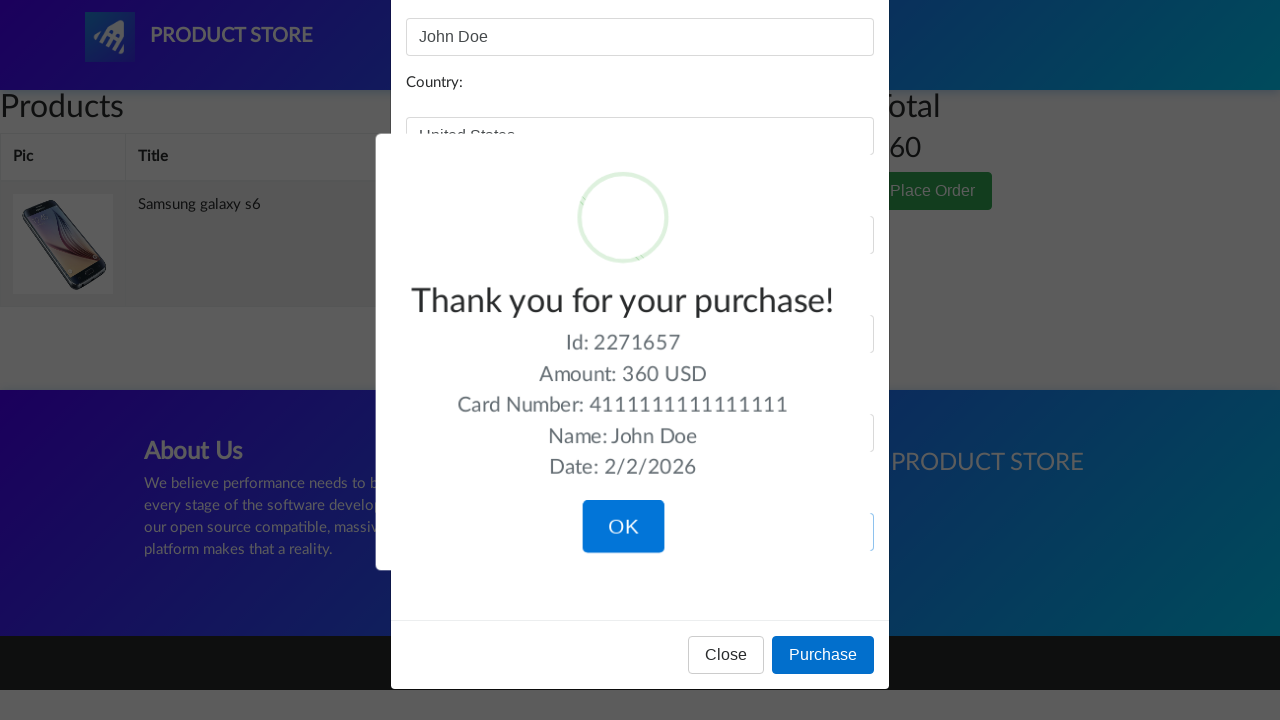

Purchase success message displayed
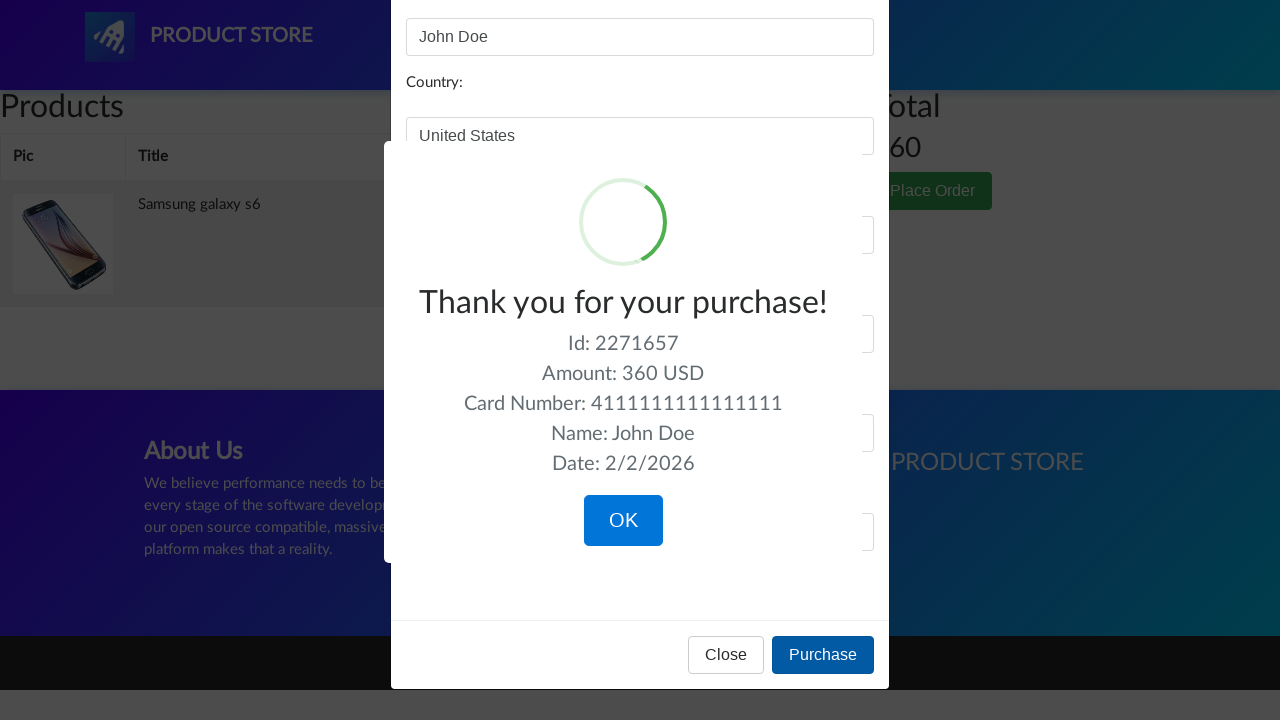

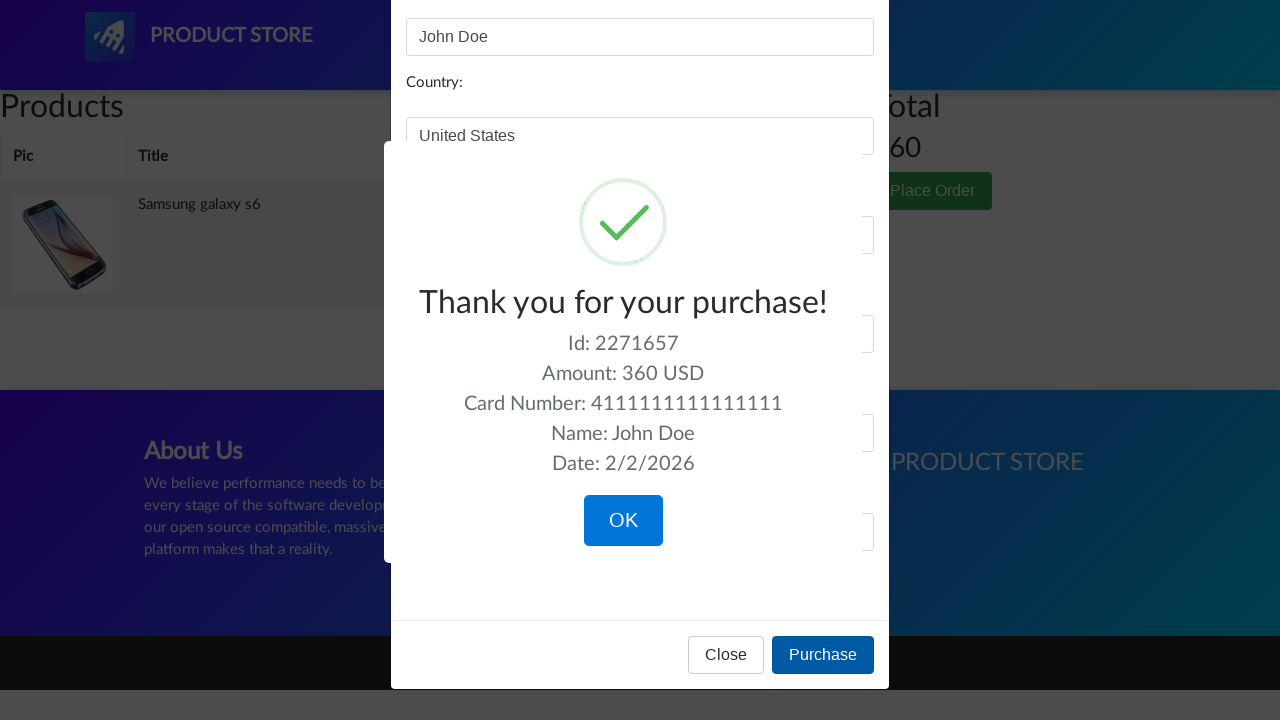